Tests dynamic element appearance by clicking a button and waiting for a paragraph element to appear, then verifying its text content.

Starting URL: https://testeroprogramowania.github.io/selenium/wait2.html

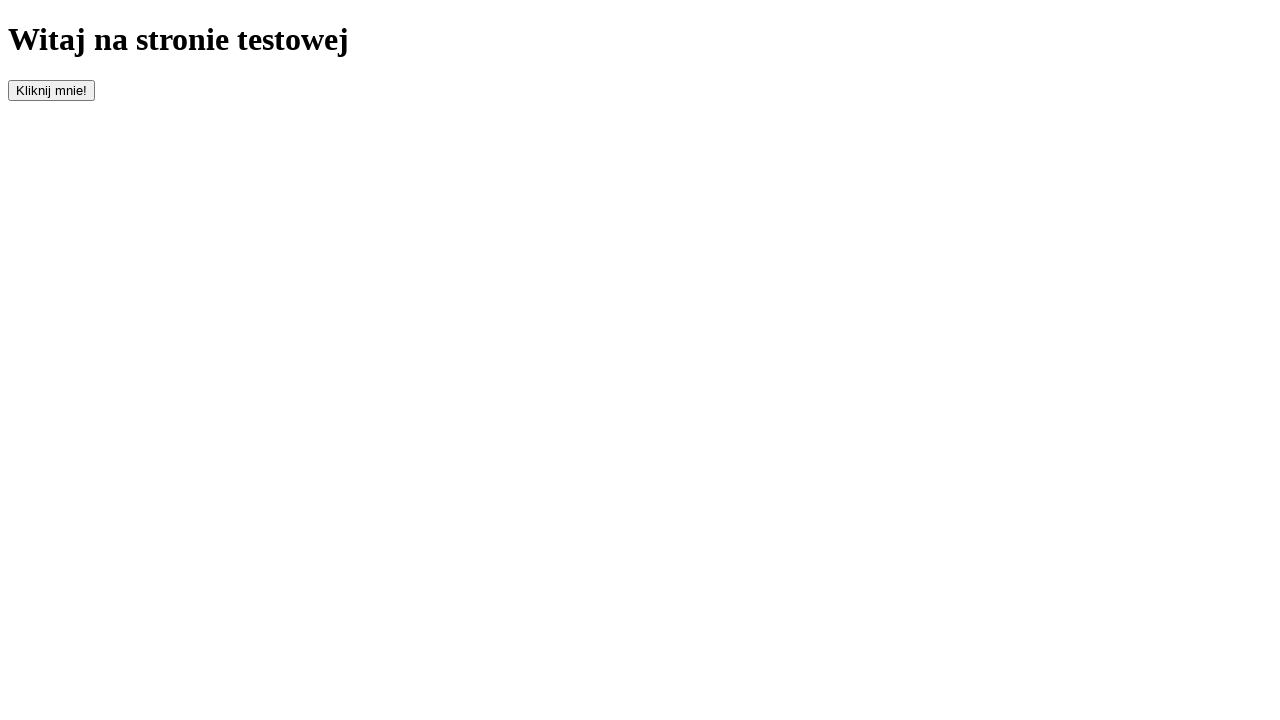

Navigated to test page with dynamic element
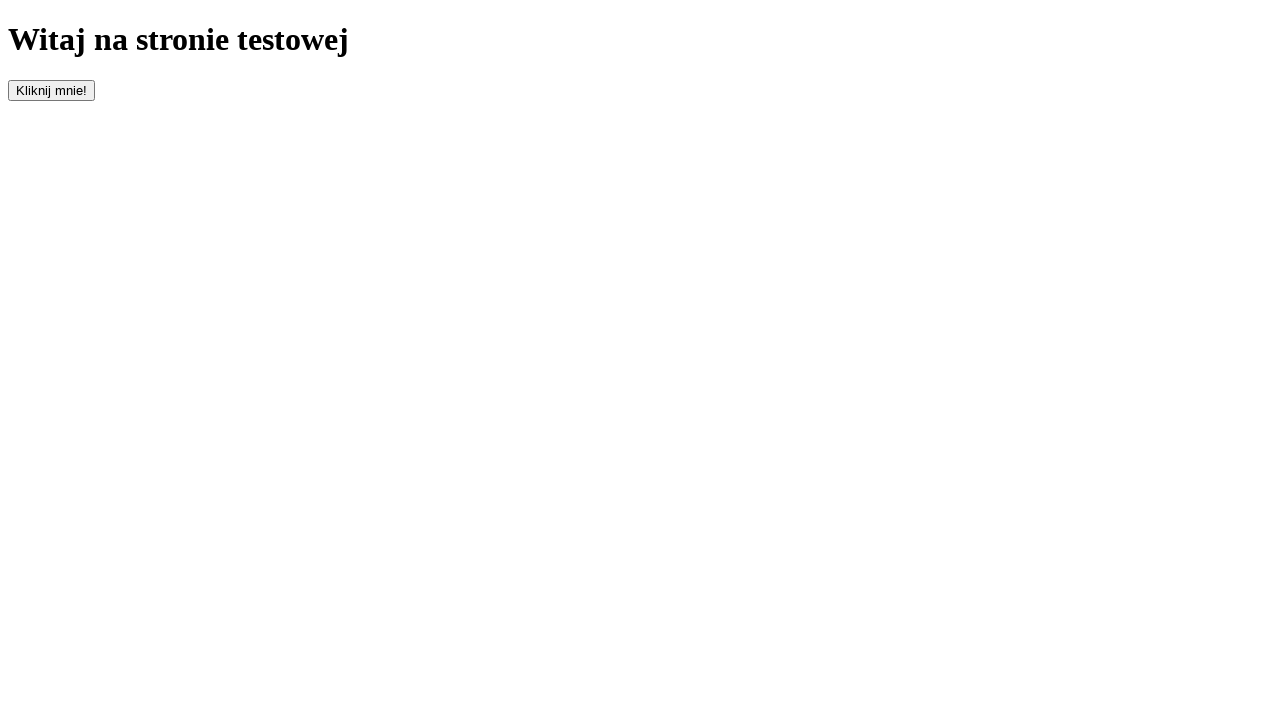

Clicked button with ID 'clickOnMe' to trigger element appearance at (52, 90) on #clickOnMe
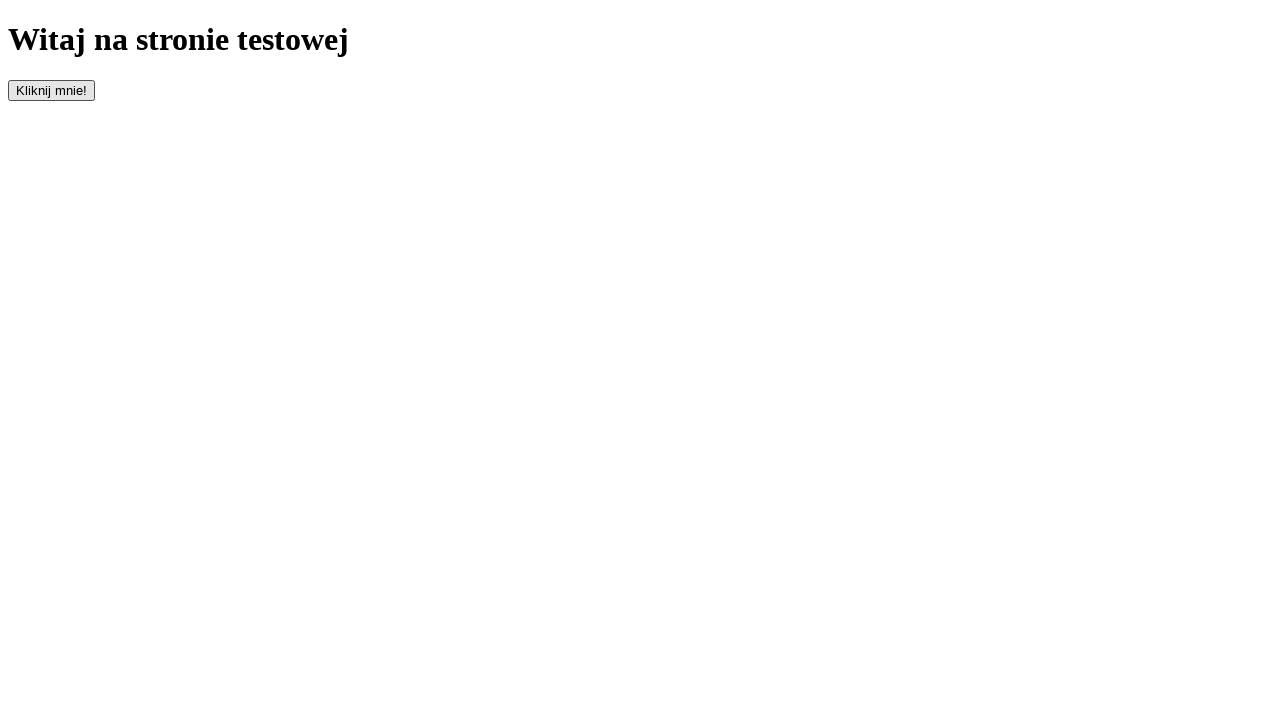

Paragraph element appeared on the page
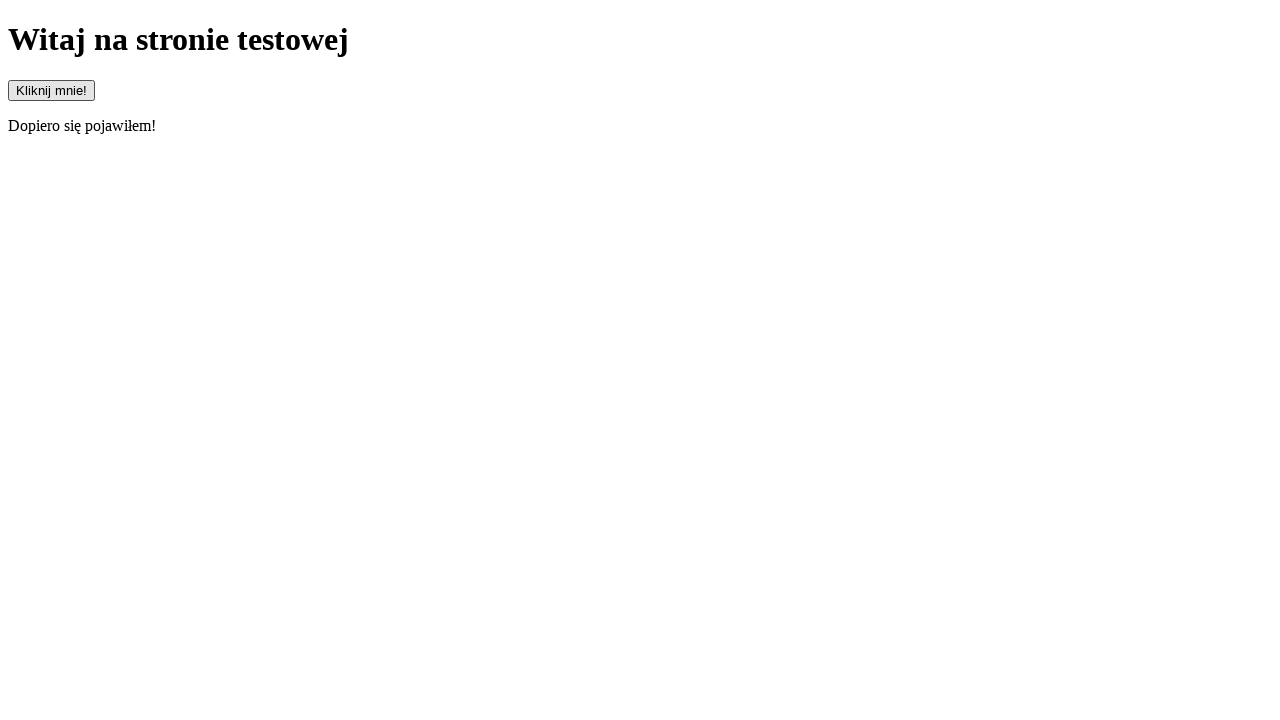

Retrieved text content from paragraph element
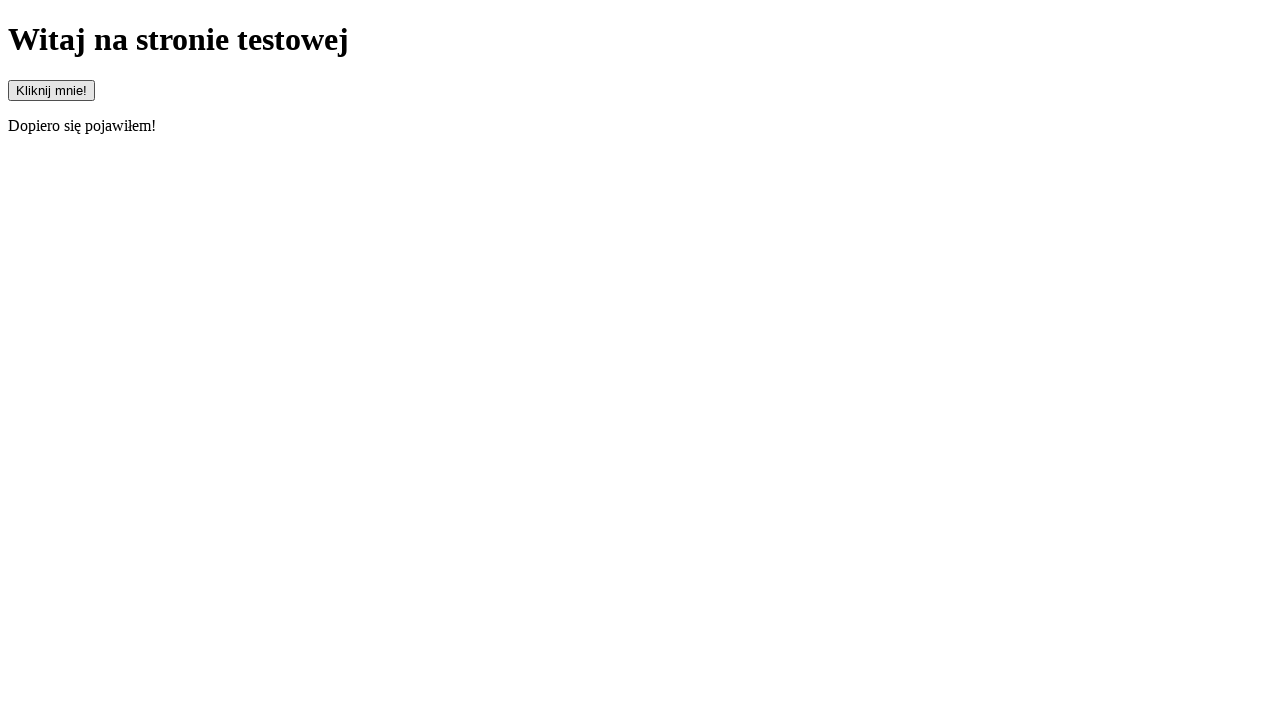

Verified paragraph text matches expected value 'Dopiero się pojawiłem!'
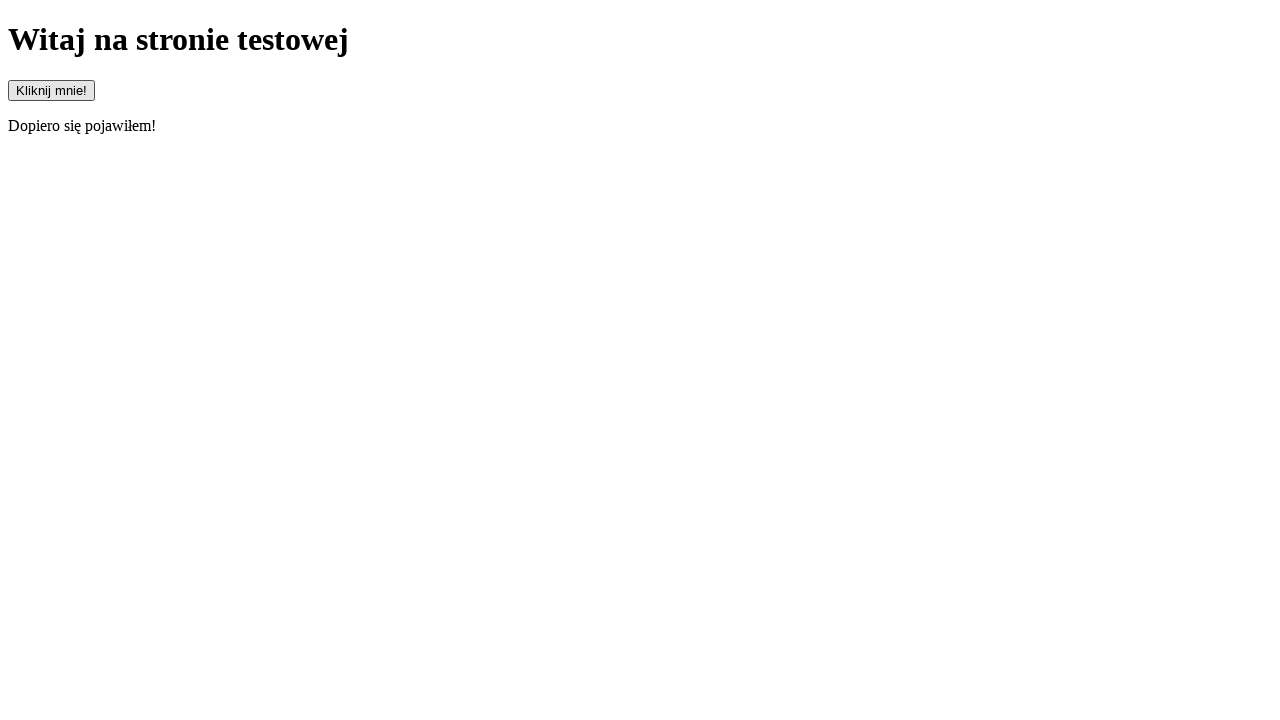

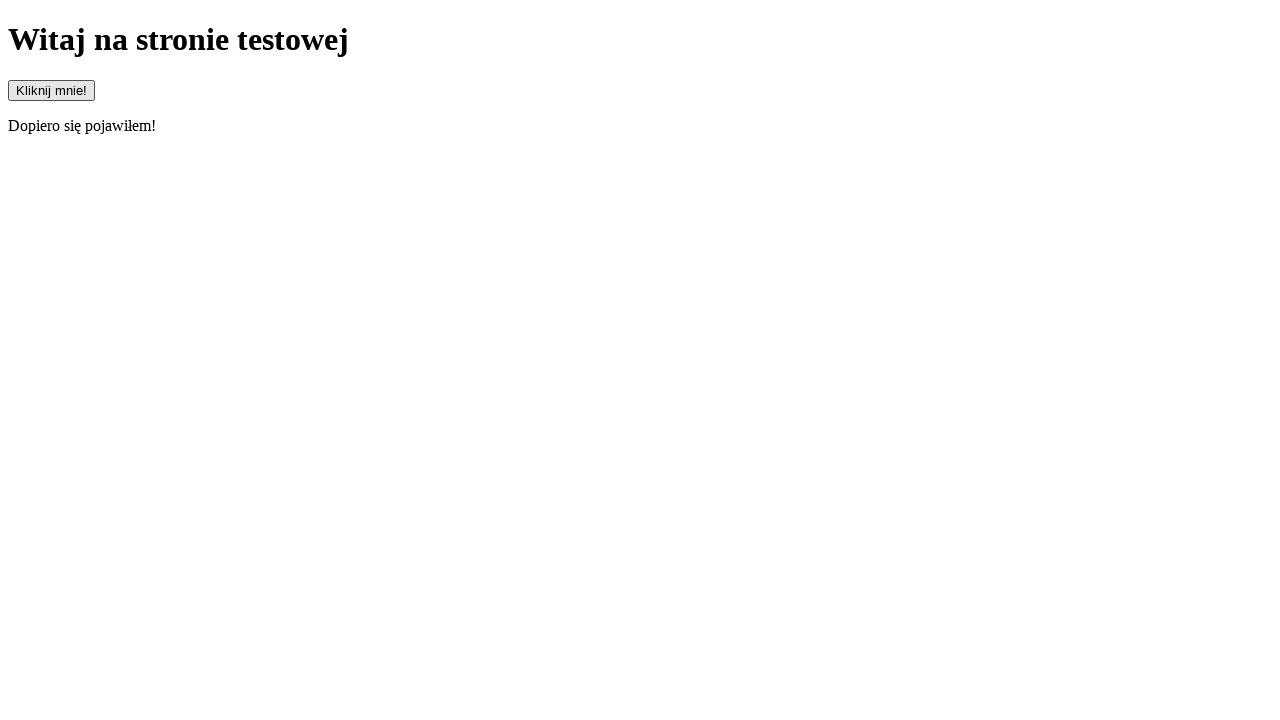